Tests adding products to cart on DemoBlaze e-commerce site by clicking on a product, adding it to cart twice, then navigating to the cart to verify the total price.

Starting URL: https://demoblaze.com/index.html

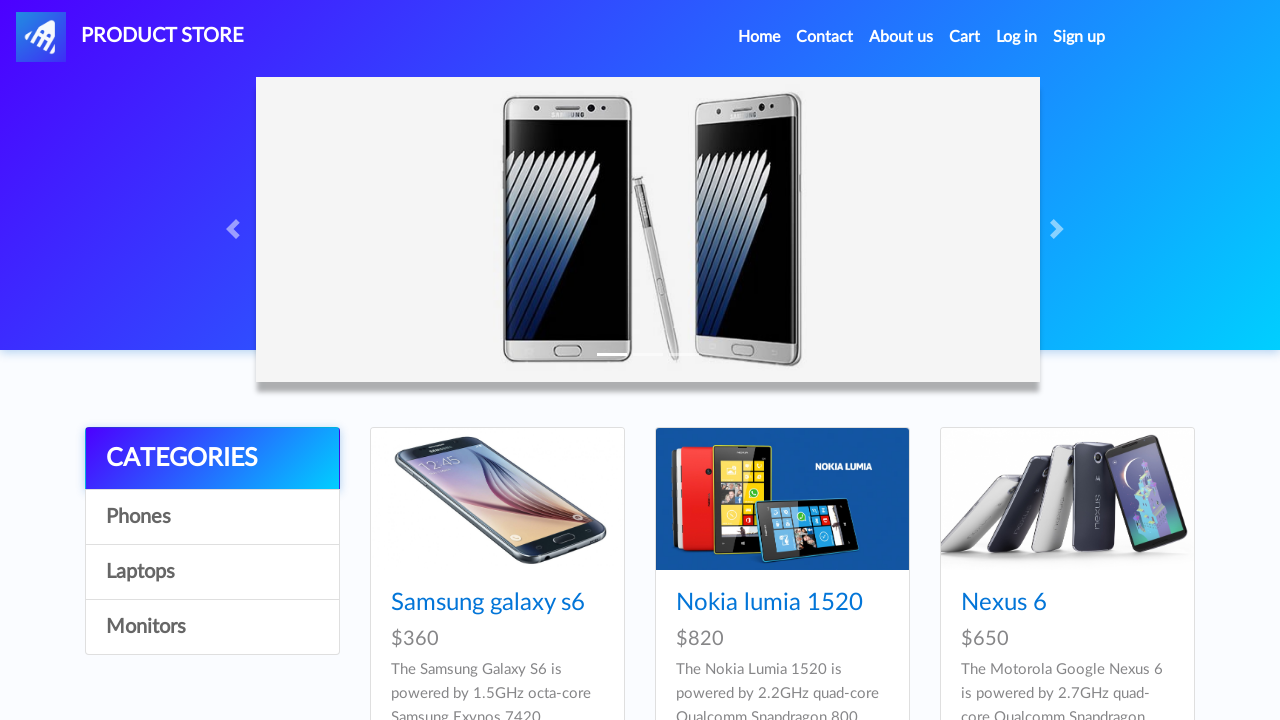

Clicked on homepage logo to return to main page at (41, 37) on xpath=//*[@id='nava']/img
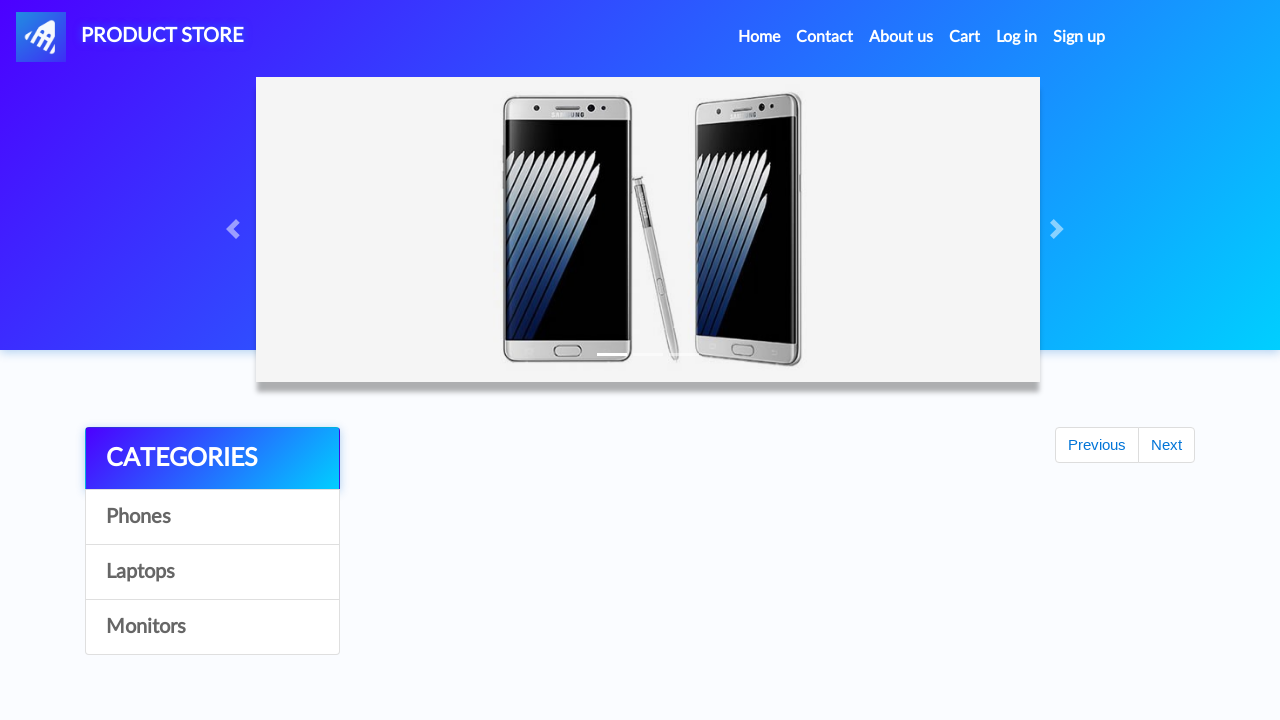

Clicked on second product (phone) to view details at (769, 603) on xpath=//*[@id='tbodyid']/div[2]/div/div/h4/a
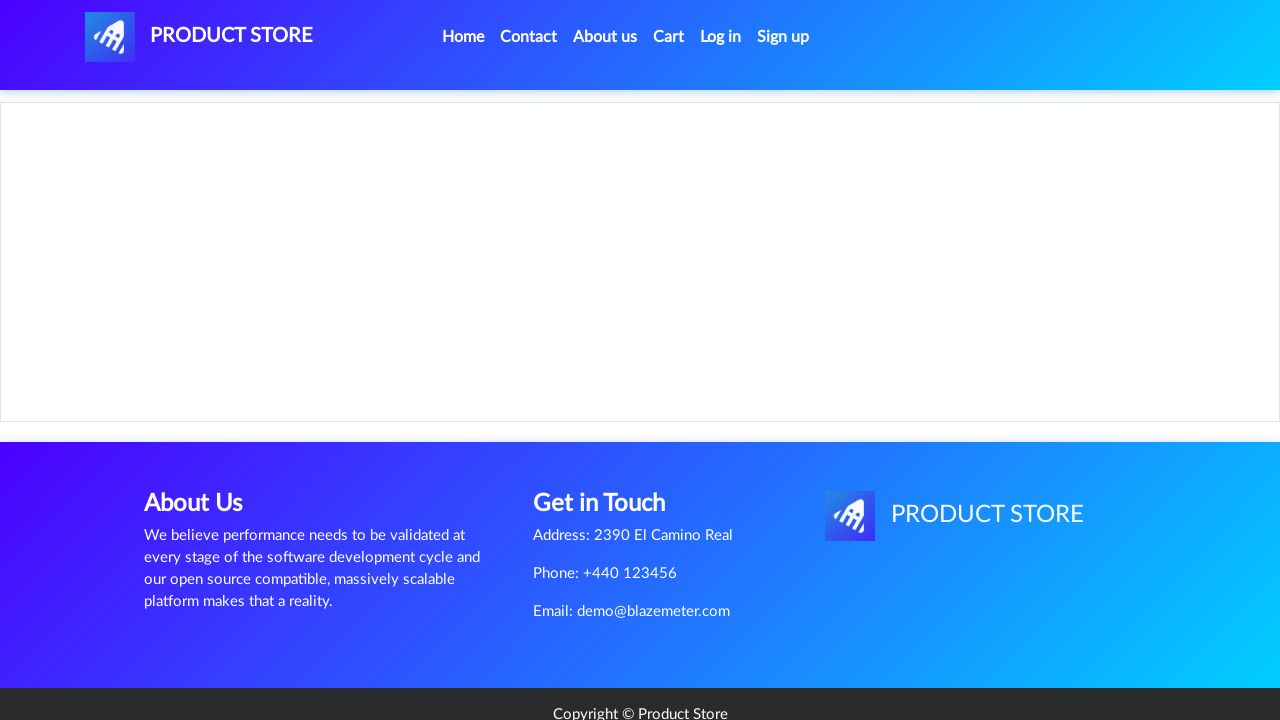

Product page loaded and 'Add to cart' button appeared
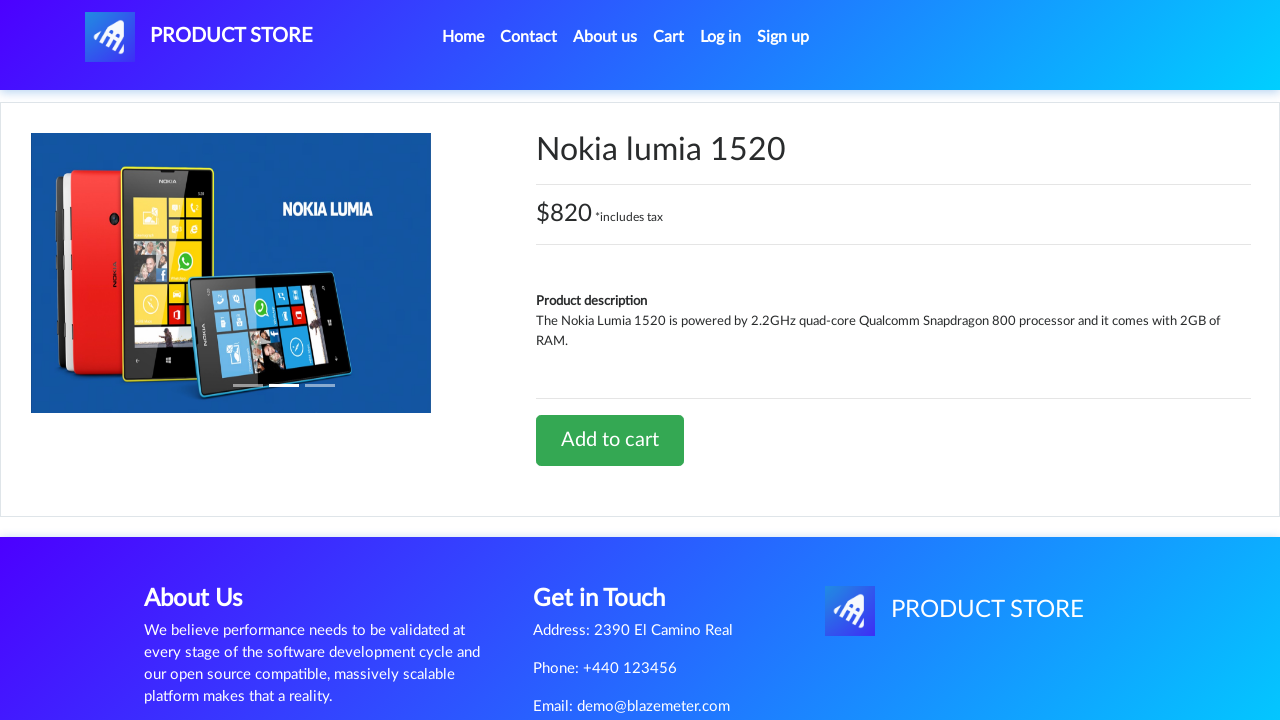

Clicked 'Add to cart' button for first time at (610, 440) on xpath=//*[@id='tbodyid']/div[2]/div/a
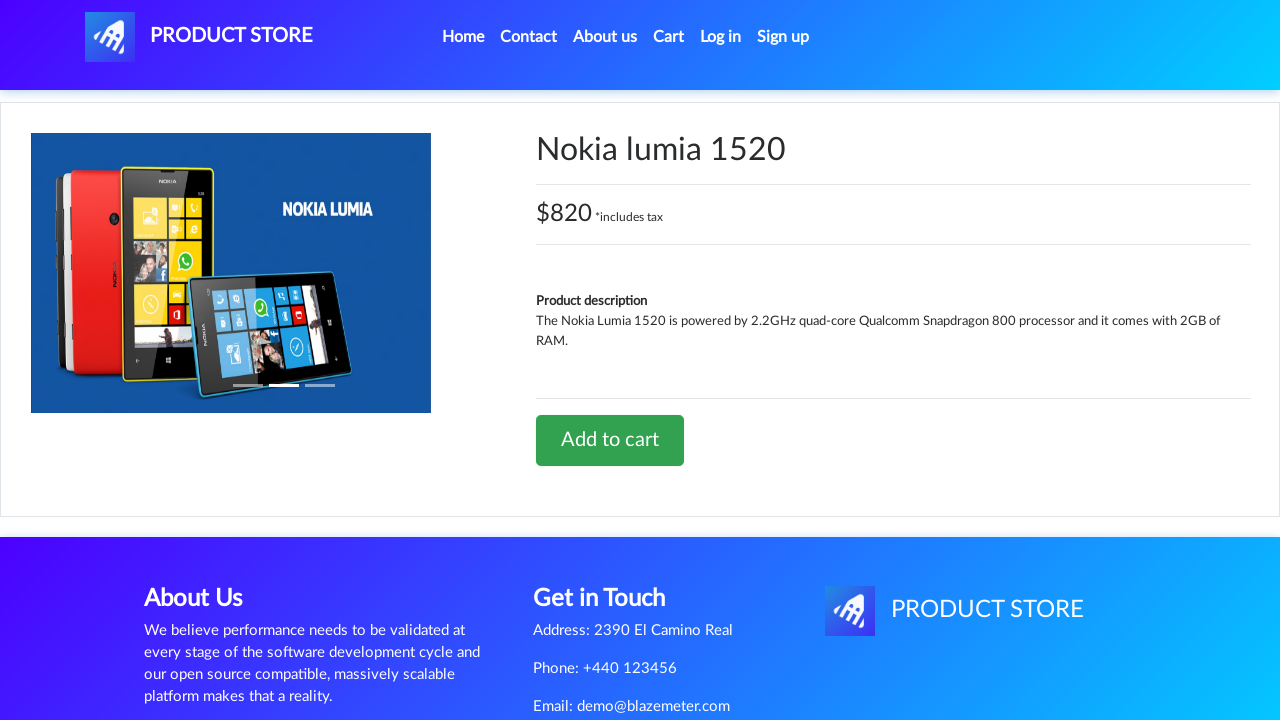

Waited for alert dialog to appear
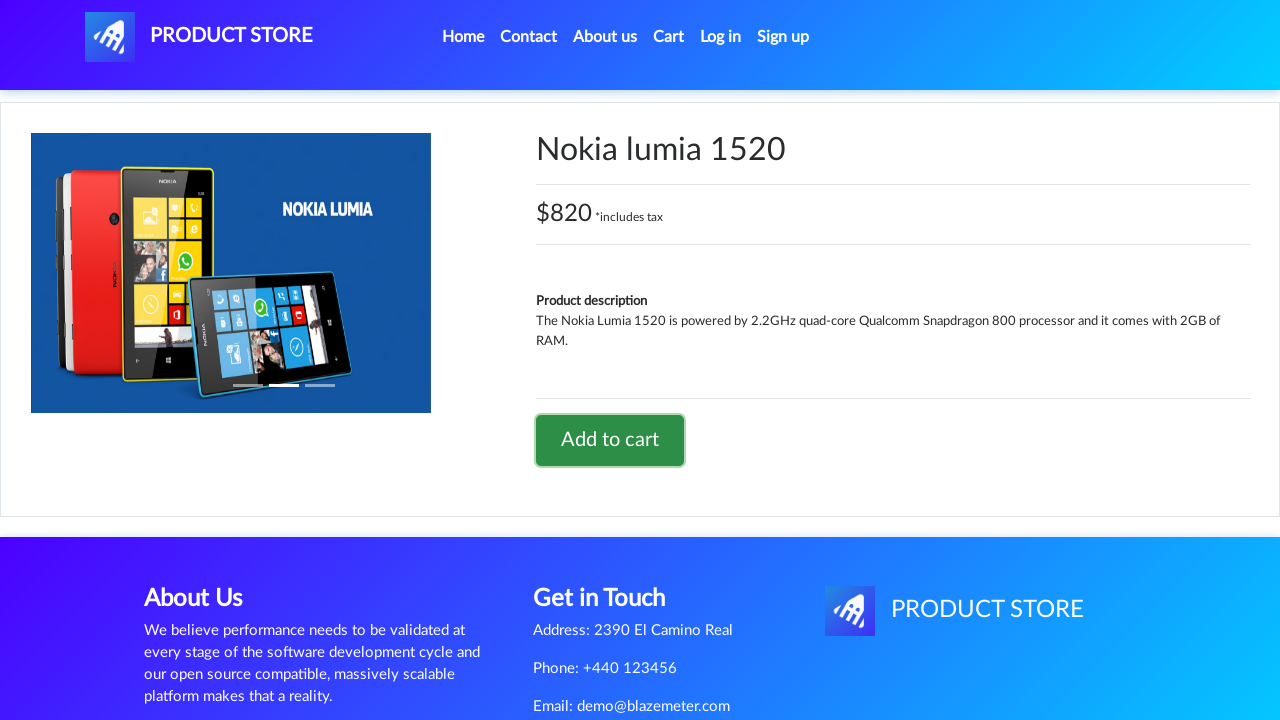

Accepted alert confirmation dialog
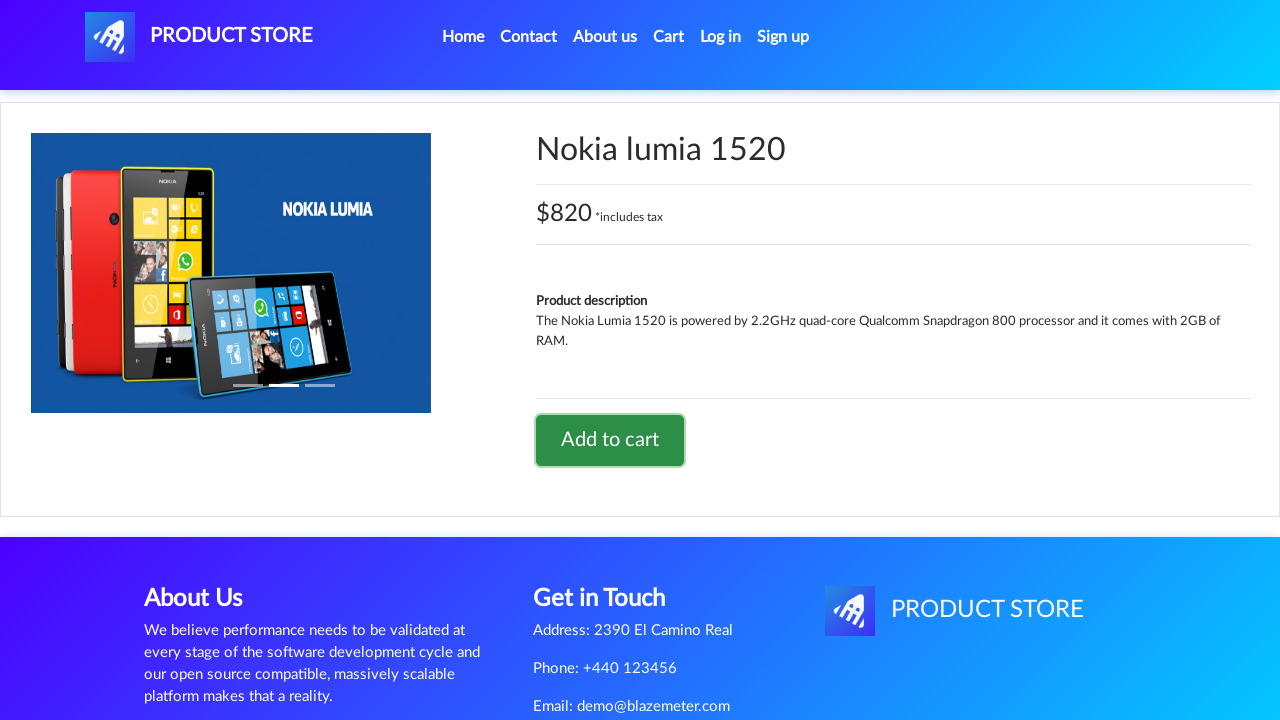

Waited for dialog to close
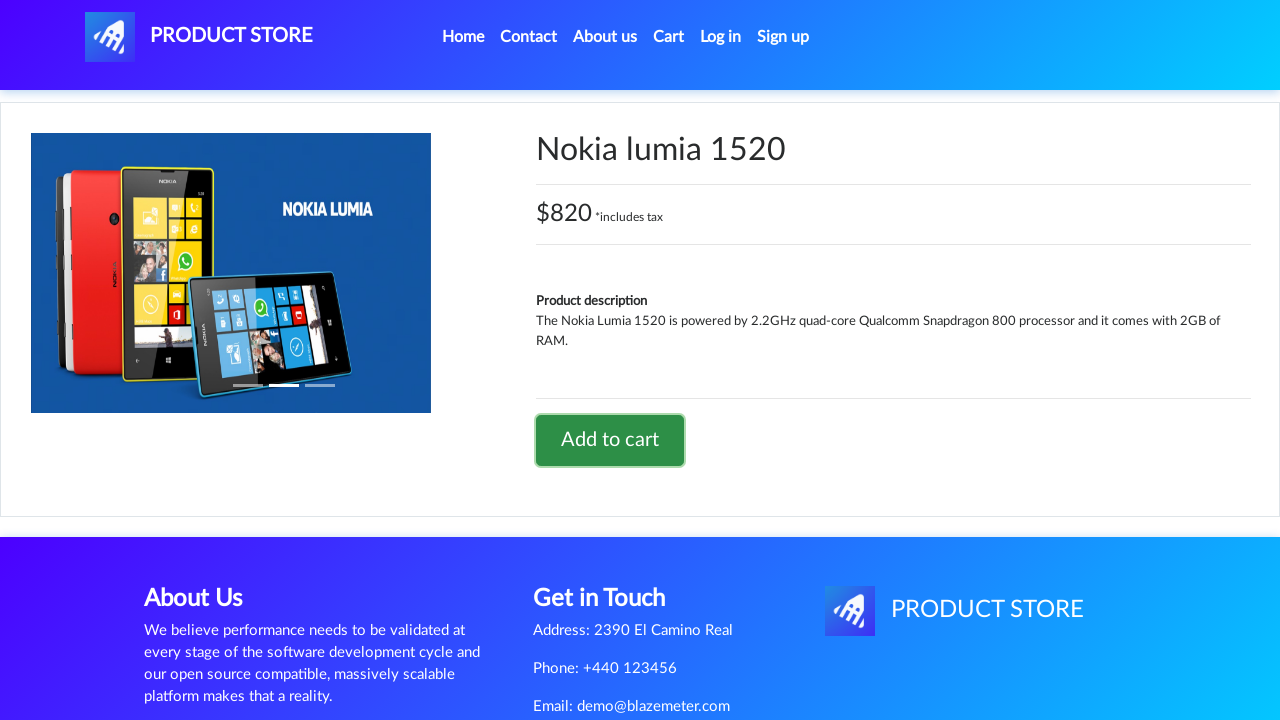

Clicked on homepage logo to return to main page again at (110, 37) on xpath=//*[@id='nava']/img
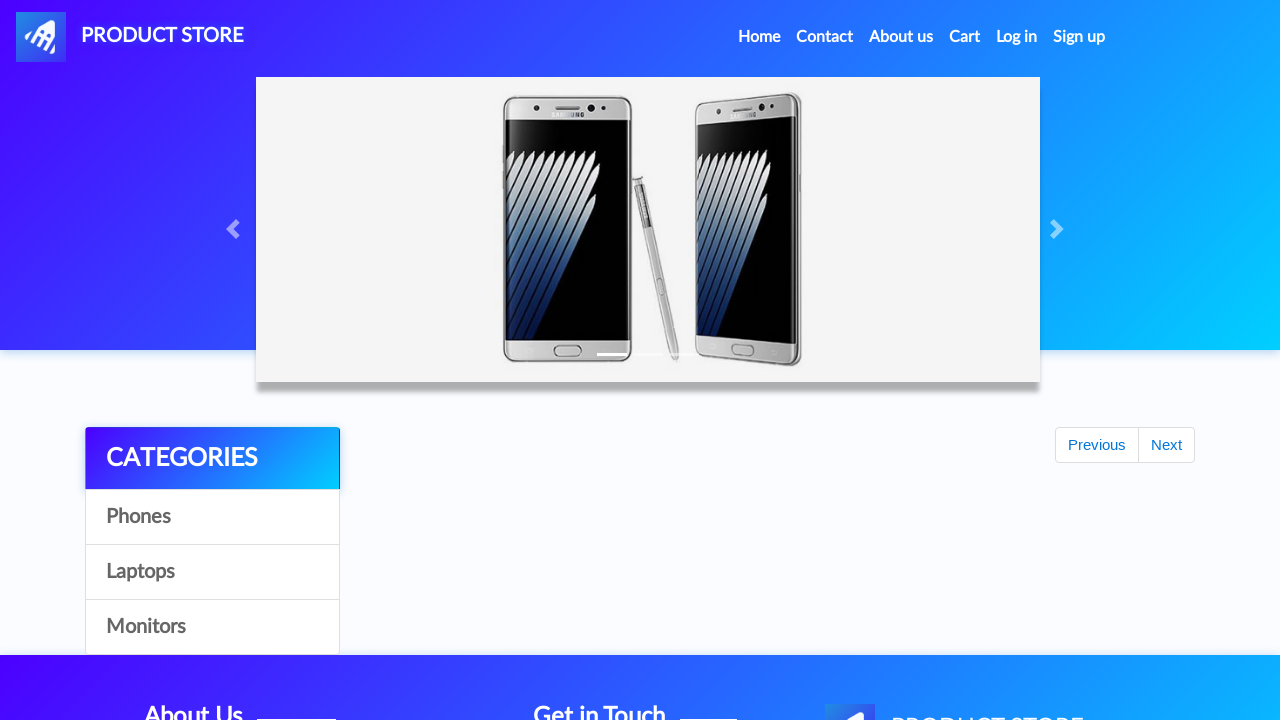

Waited for second product link to be available
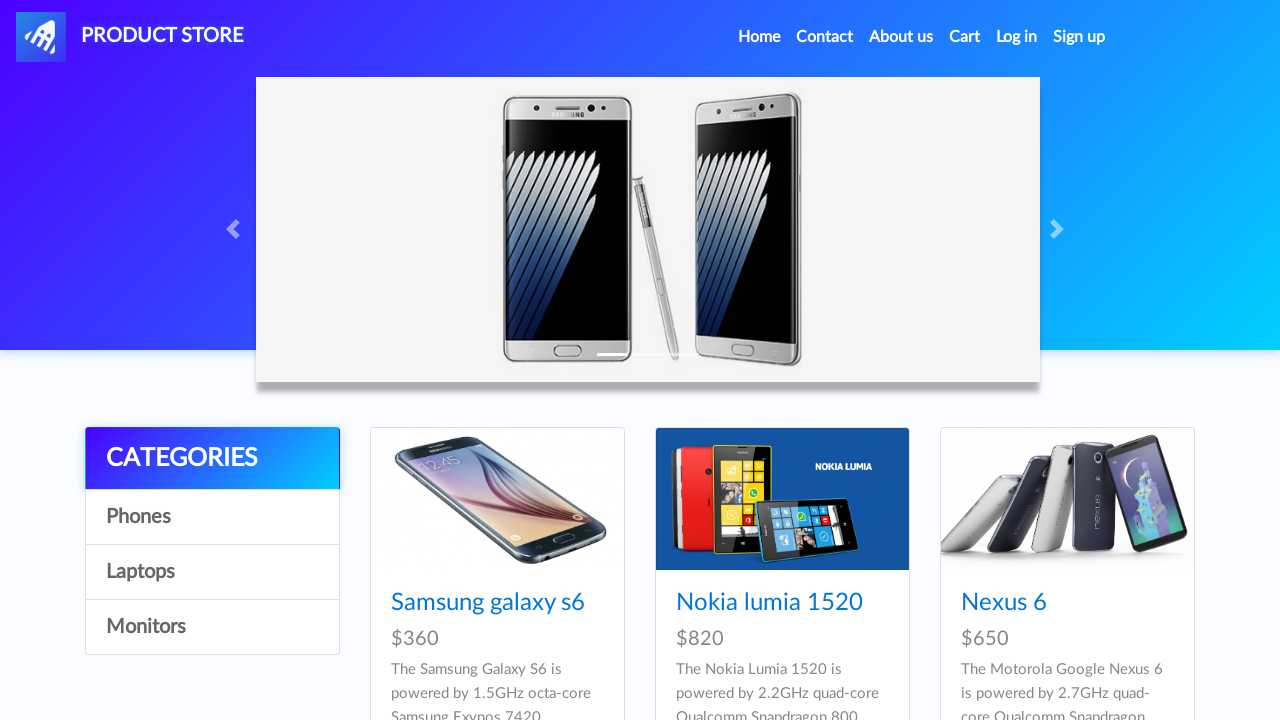

Clicked on second product (phone) again to view details at (769, 603) on xpath=//*[@id='tbodyid']/div[2]/div/div/h4/a
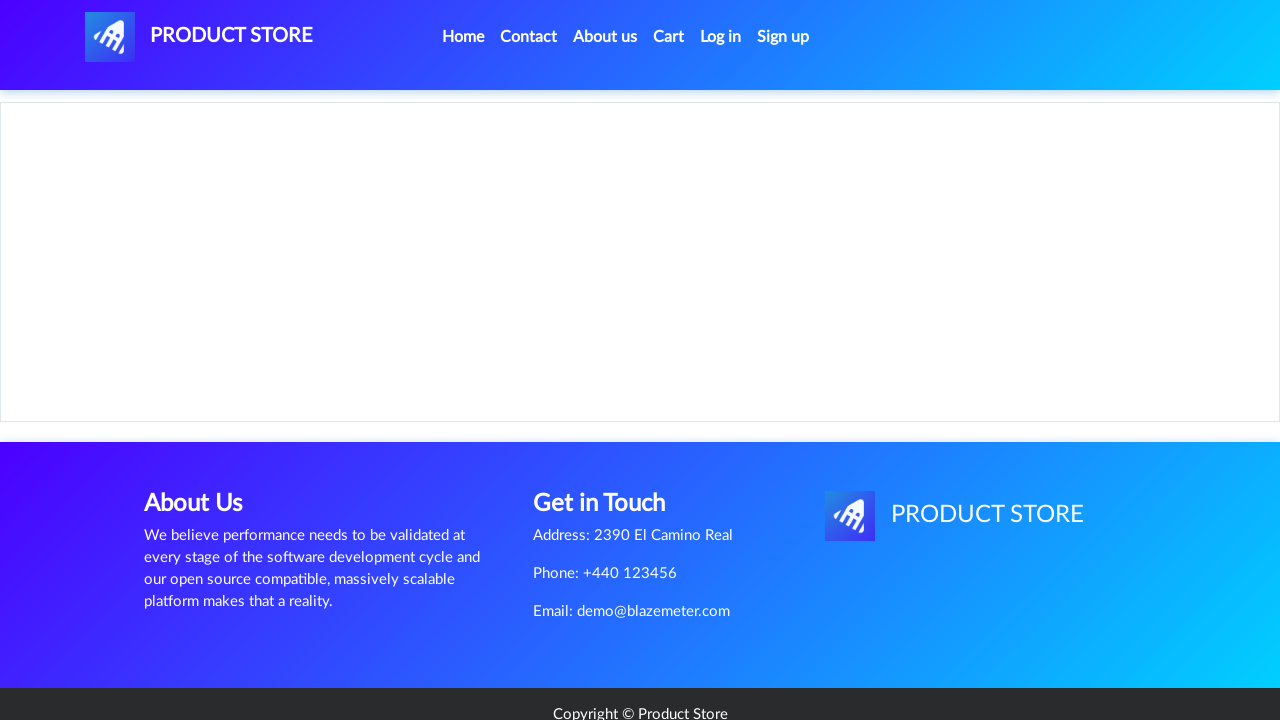

Waited for 'Add to cart' button to be available
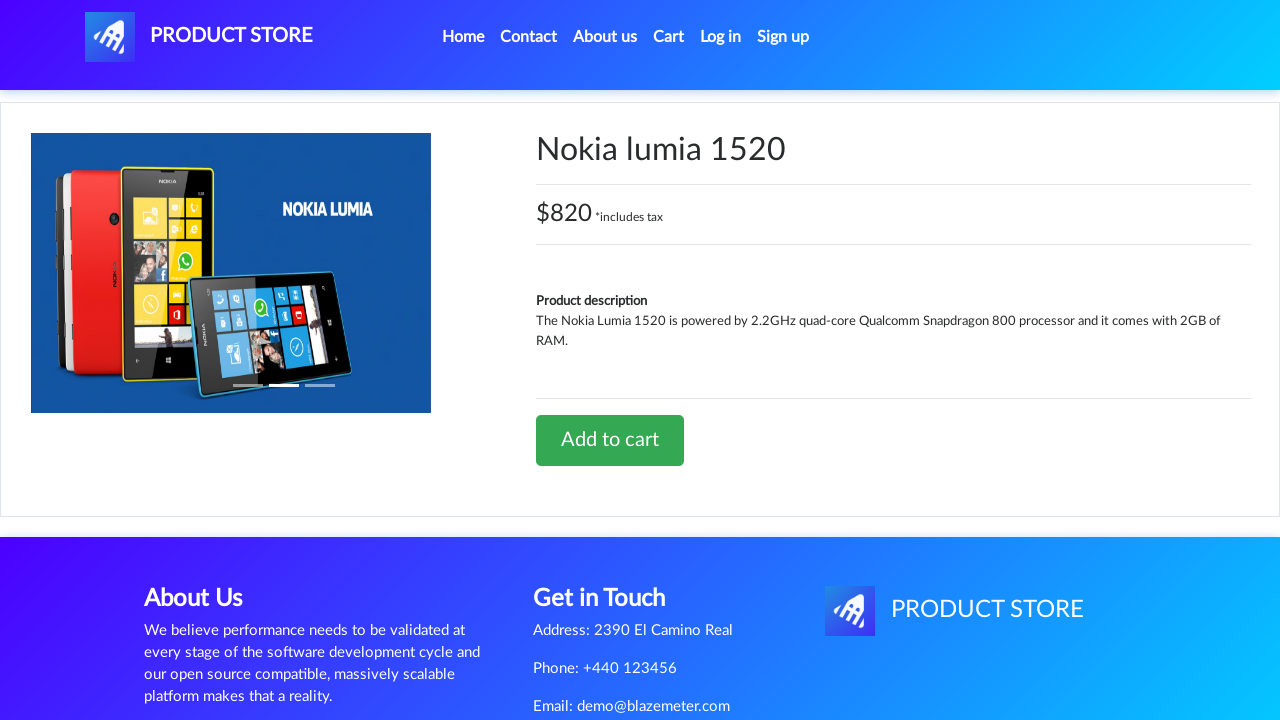

Clicked 'Add to cart' button for second time at (610, 440) on xpath=//*[@id='tbodyid']/div[2]/div/a
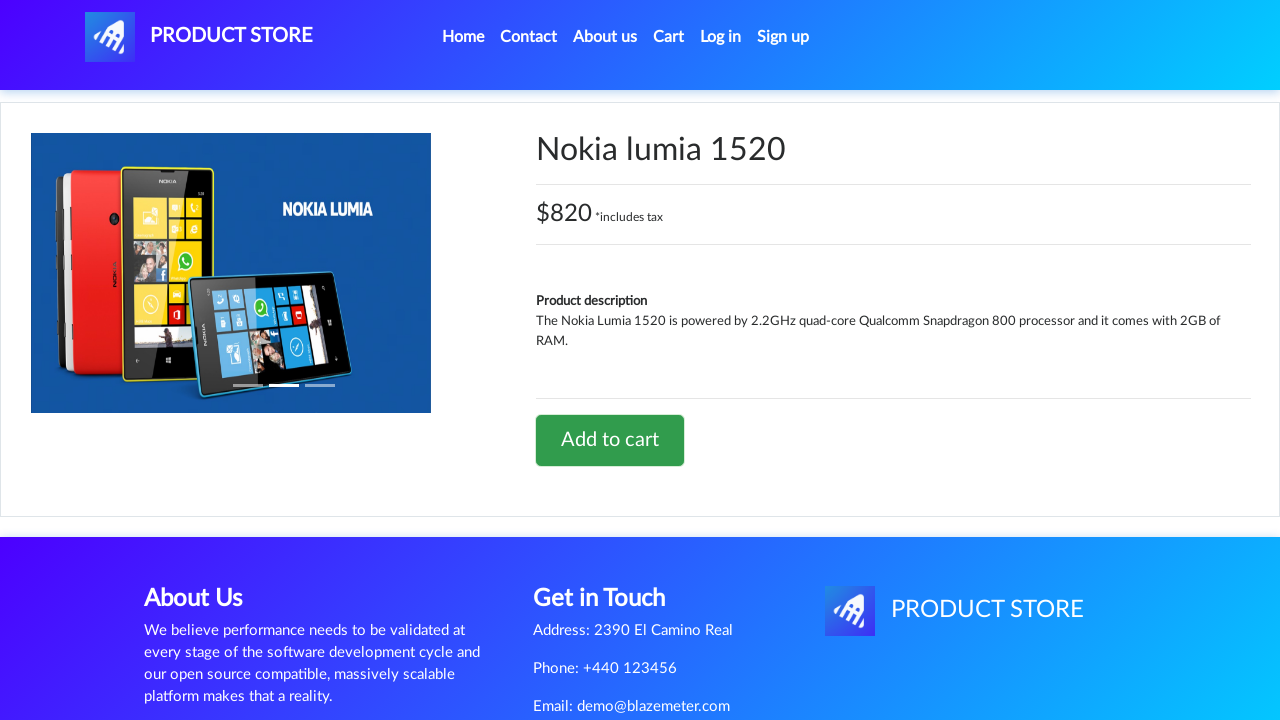

Waited for second alert dialog to appear
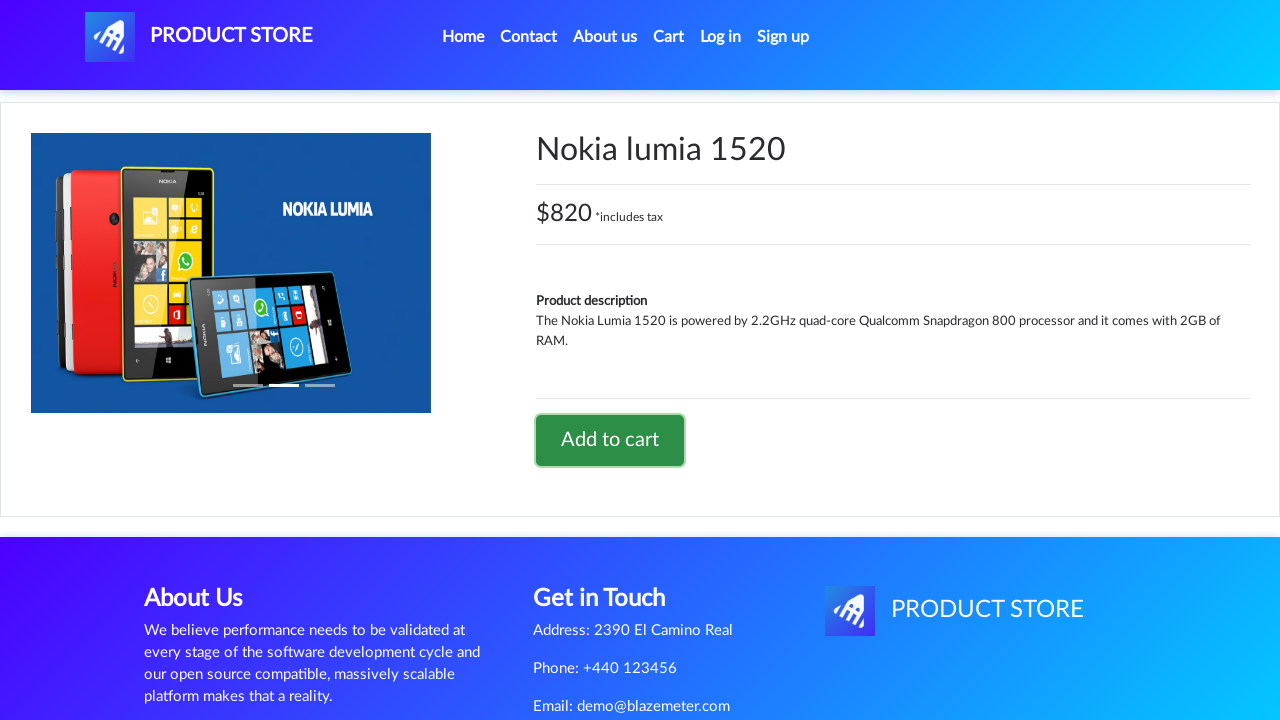

Clicked on Cart link in navigation bar at (669, 37) on xpath=//*[@id='navbarExample']/ul/li[4]/a
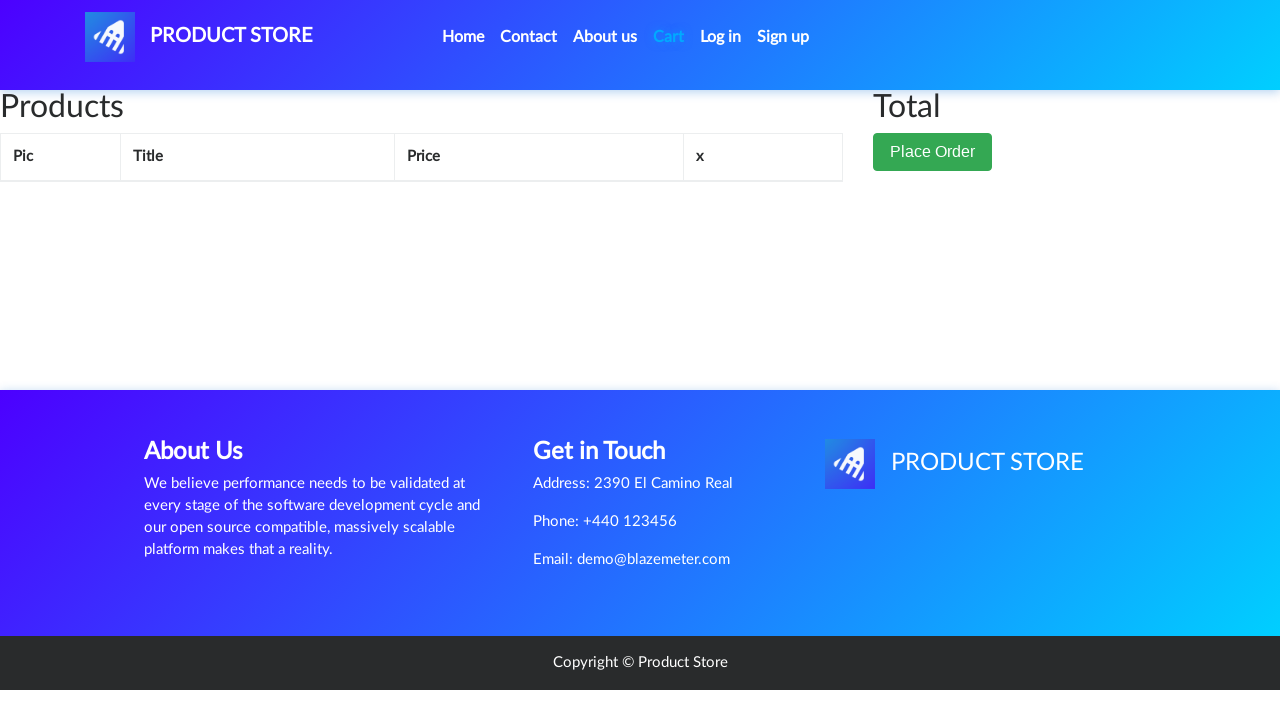

Cart page loaded and total price element is visible
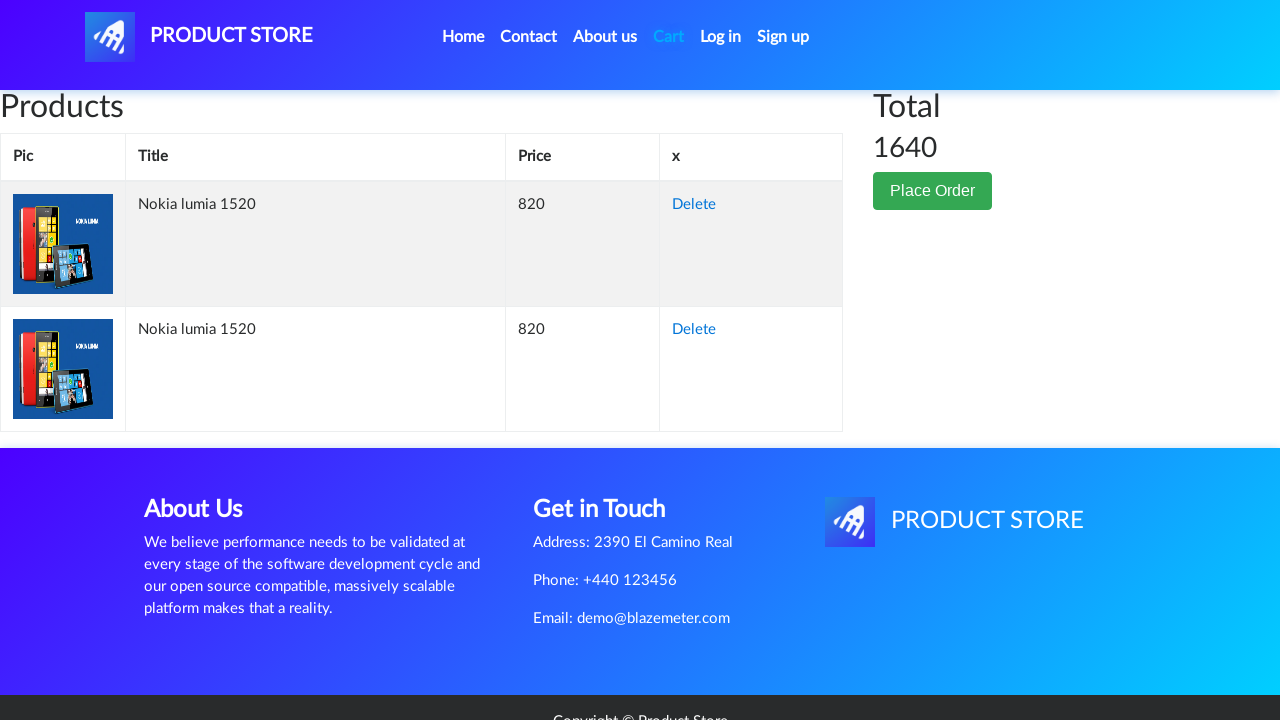

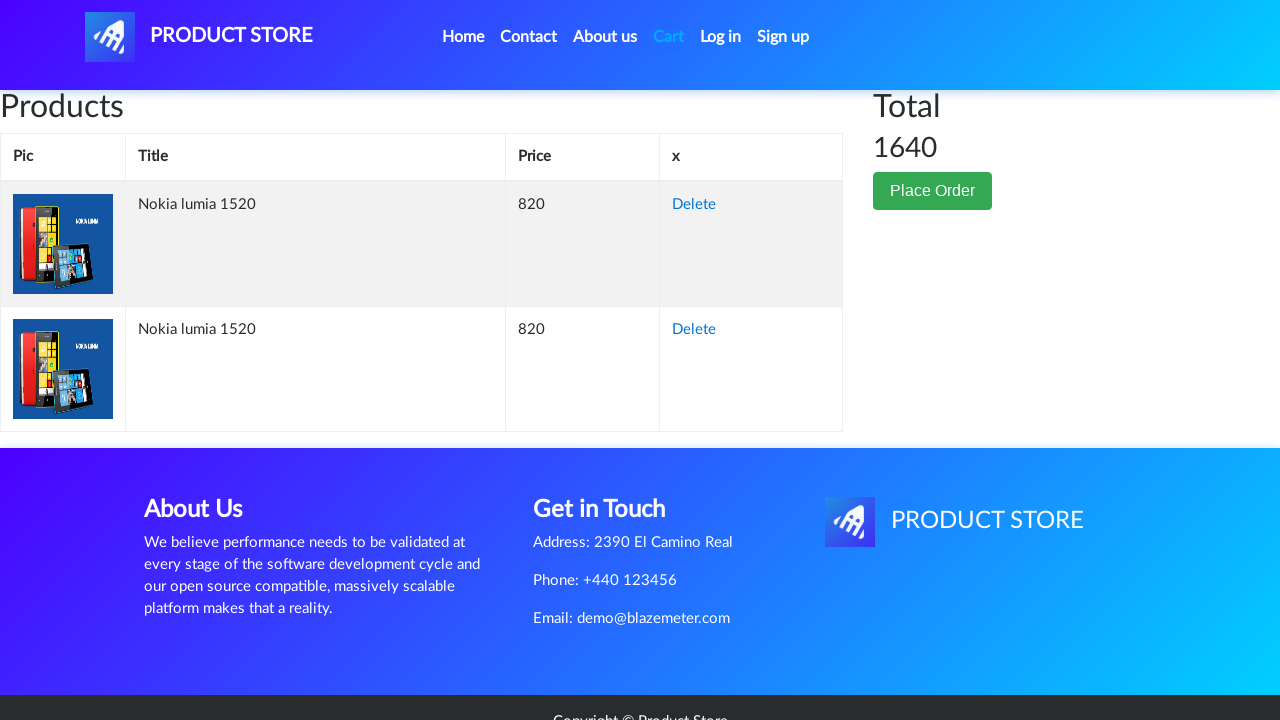